Tests nested iframe navigation by clicking on "Nested Frames" link, then switching through multiple iframe levels to access content within the middle frame.

Starting URL: https://the-internet.herokuapp.com/

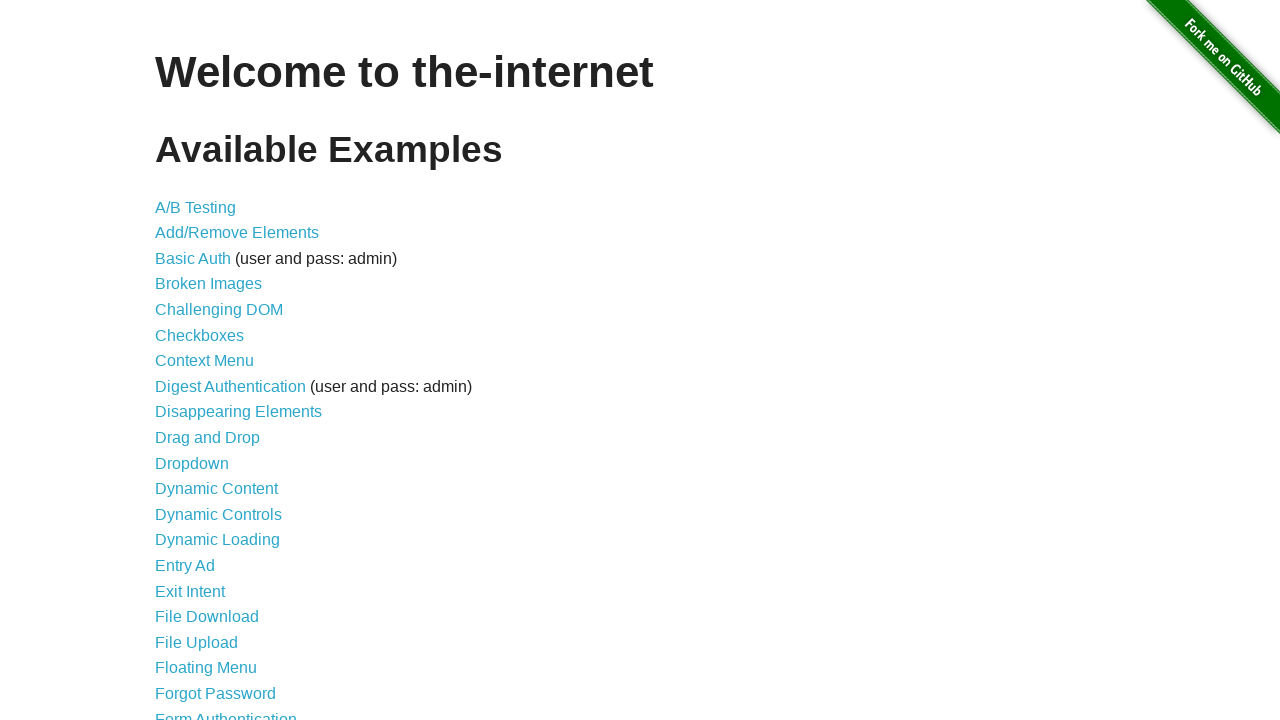

Clicked on 'Nested Frames' link at (210, 395) on text=Nested Frames
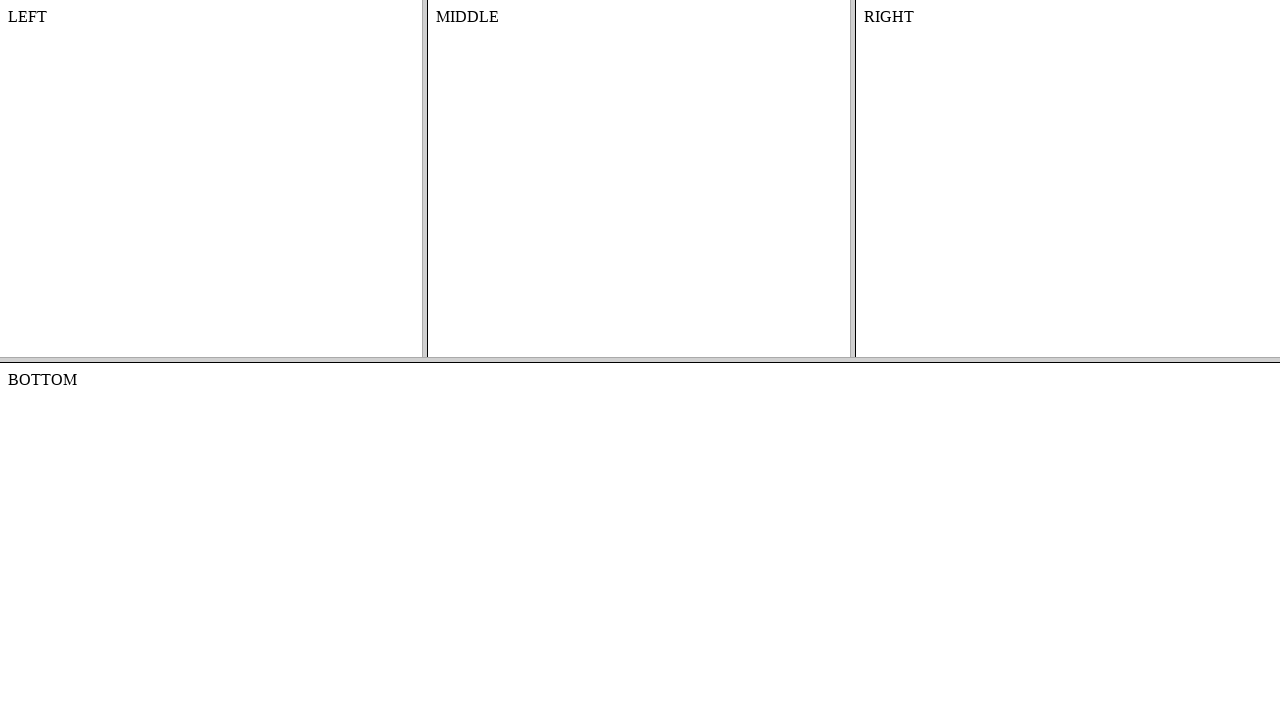

Waited for top frameset to load
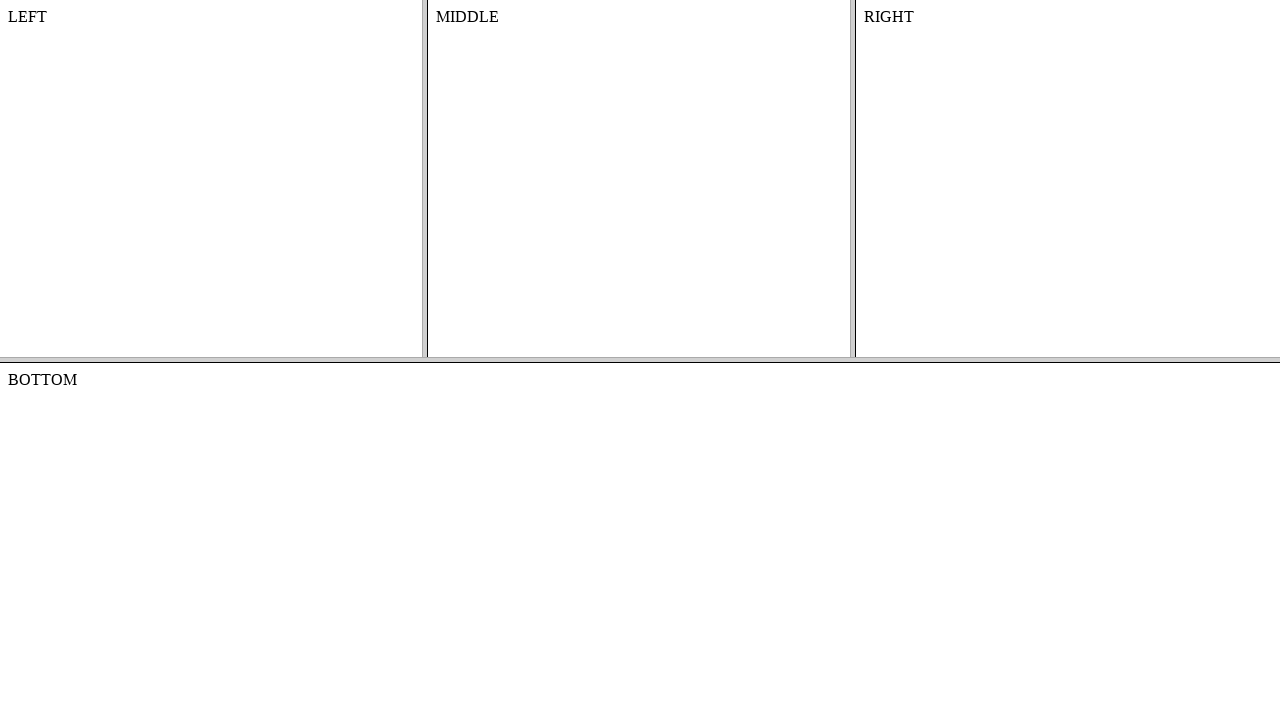

Located top frame element
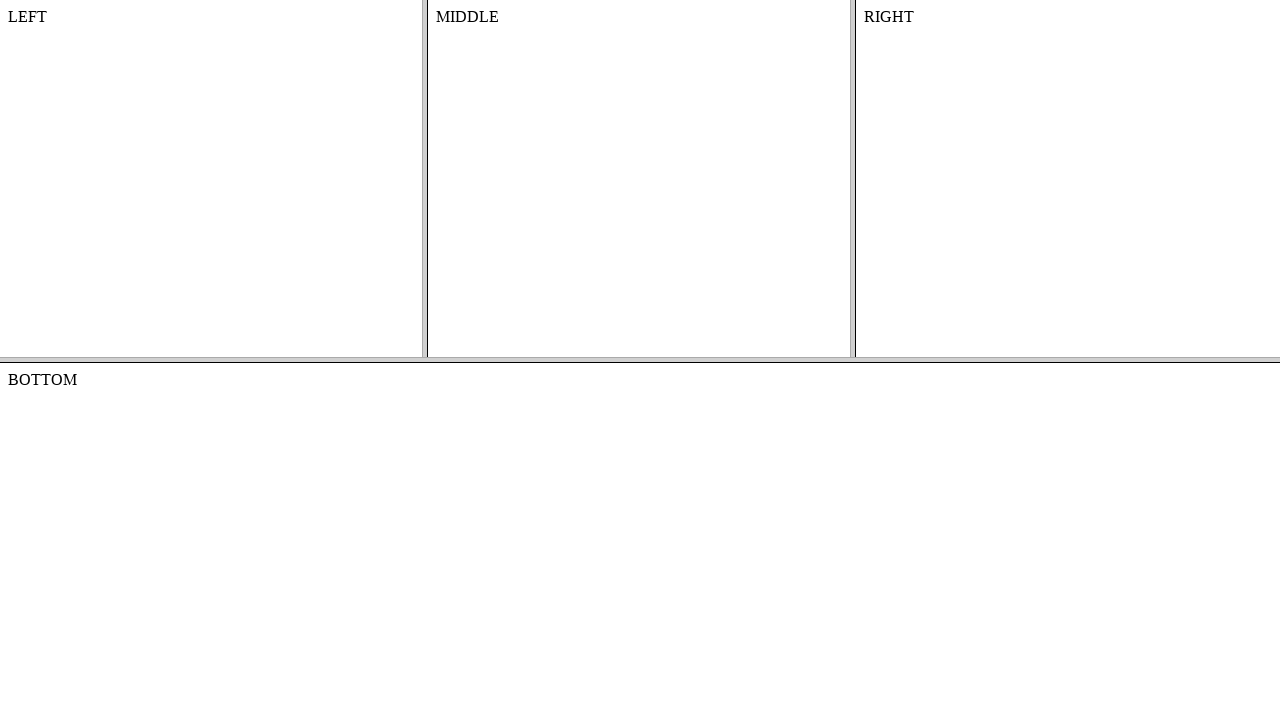

Located middle frame within top frame
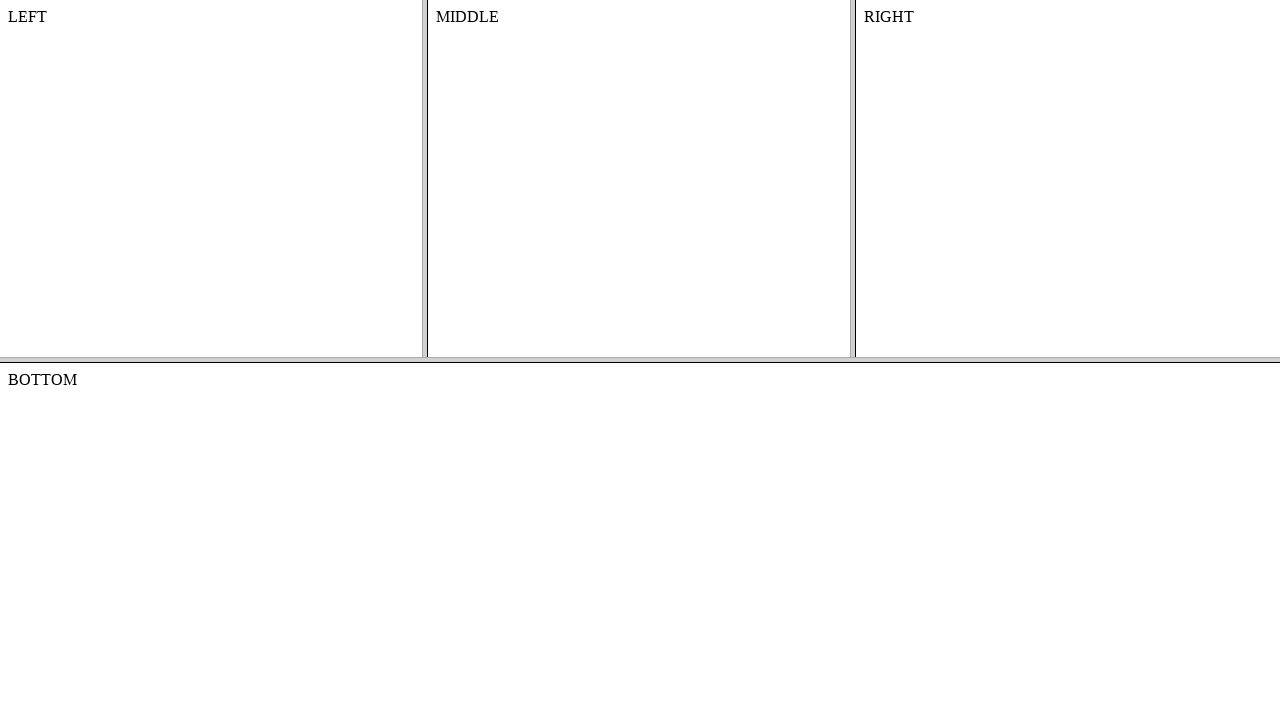

Located content element in middle frame
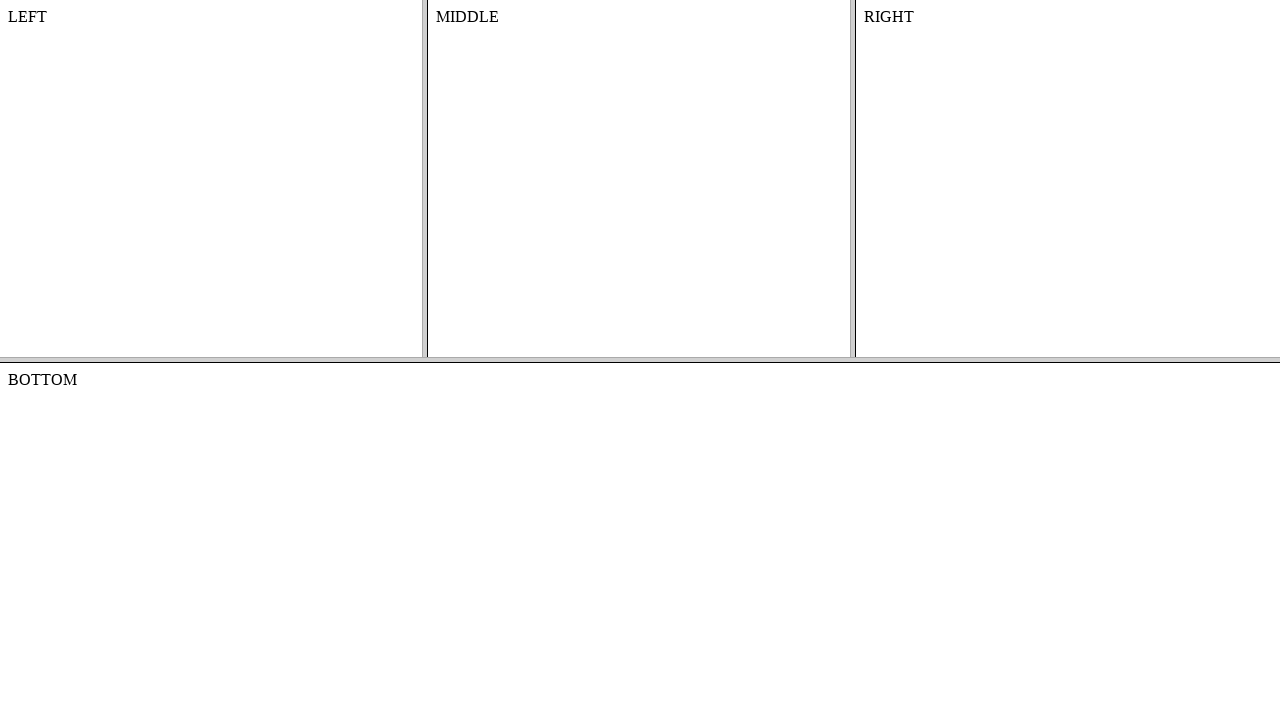

Waited for content element to be available
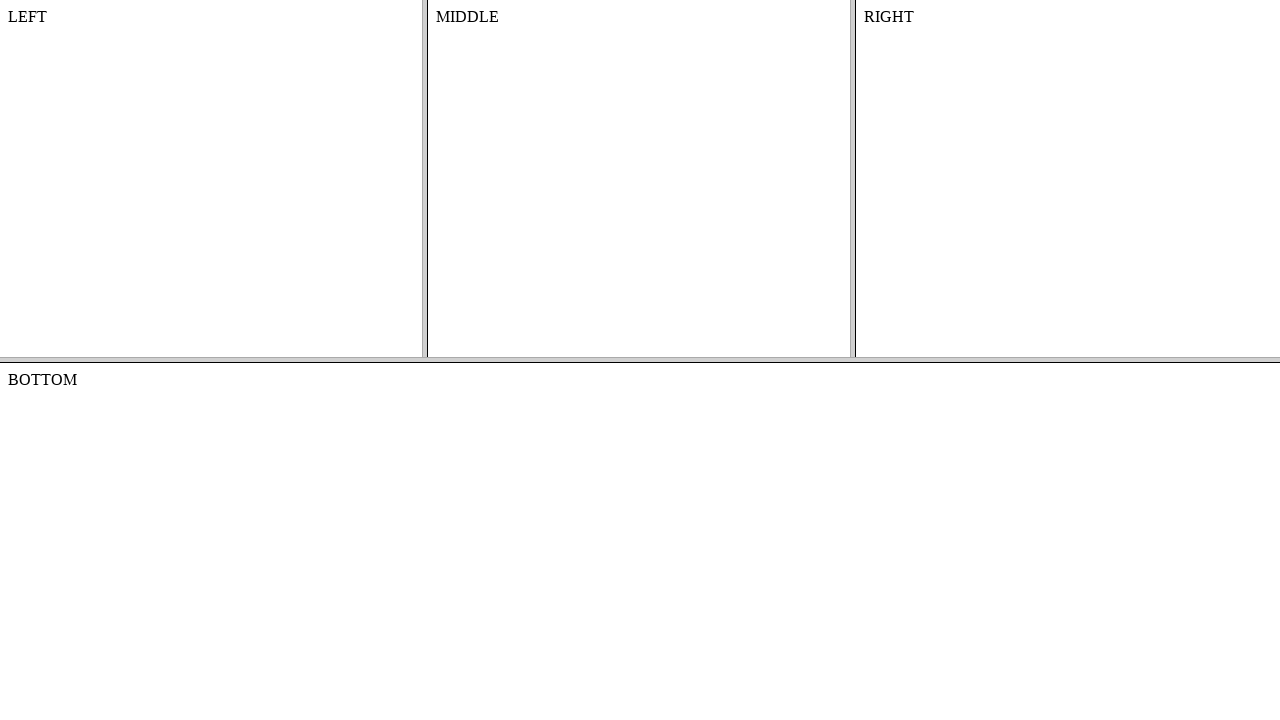

Verified middle frame contains 'MIDDLE' text
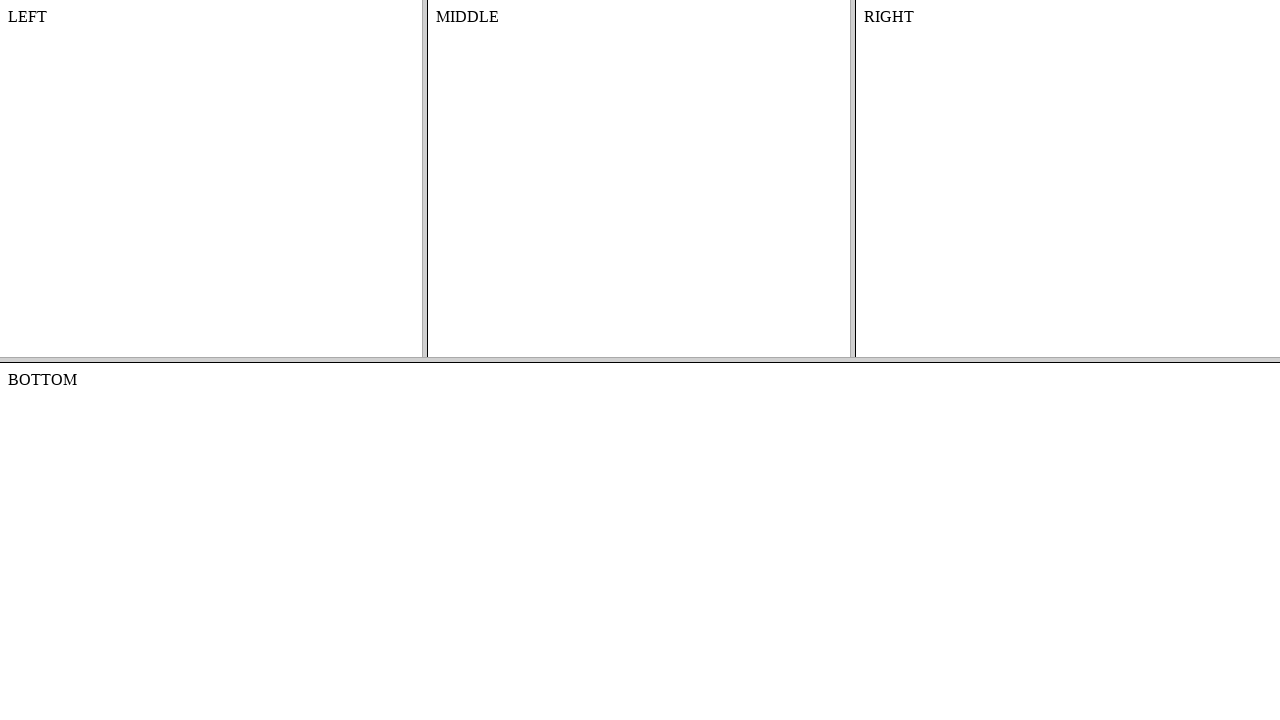

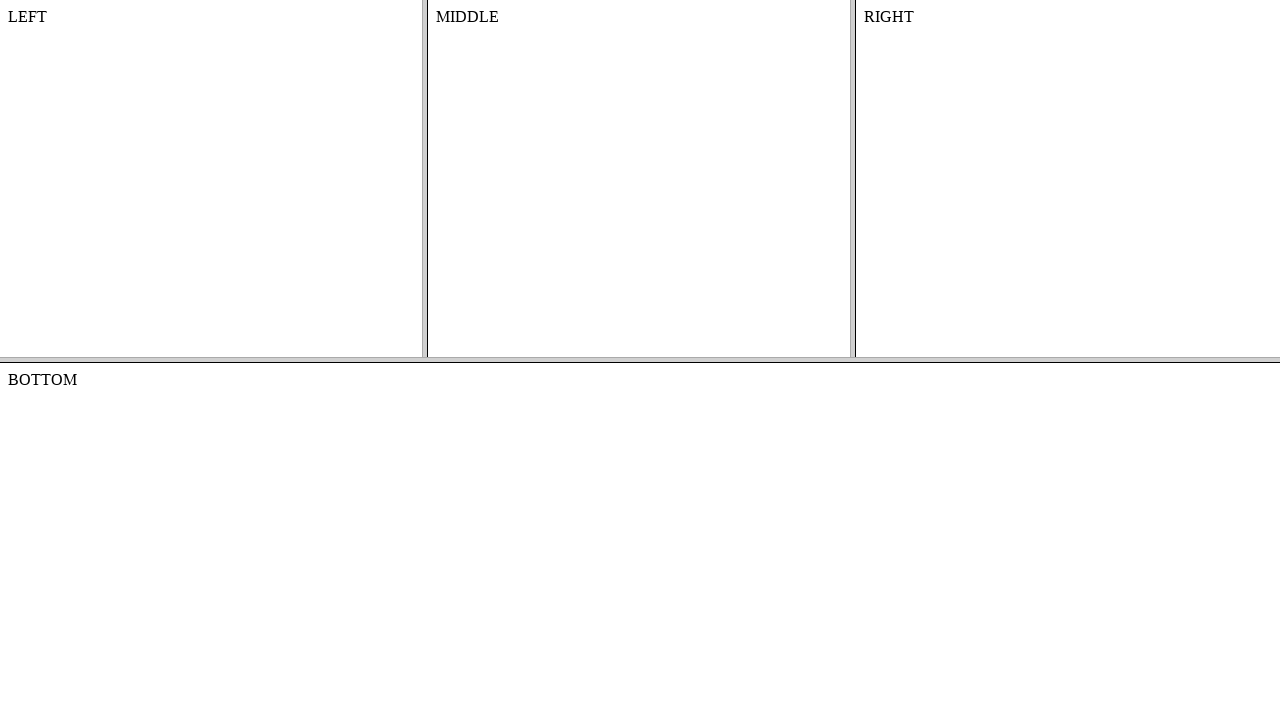